Tests checkbox functionality by locating all checkboxes on the page and checking each one, then verifying they are checked

Starting URL: https://practice.expandtesting.com/checkboxes

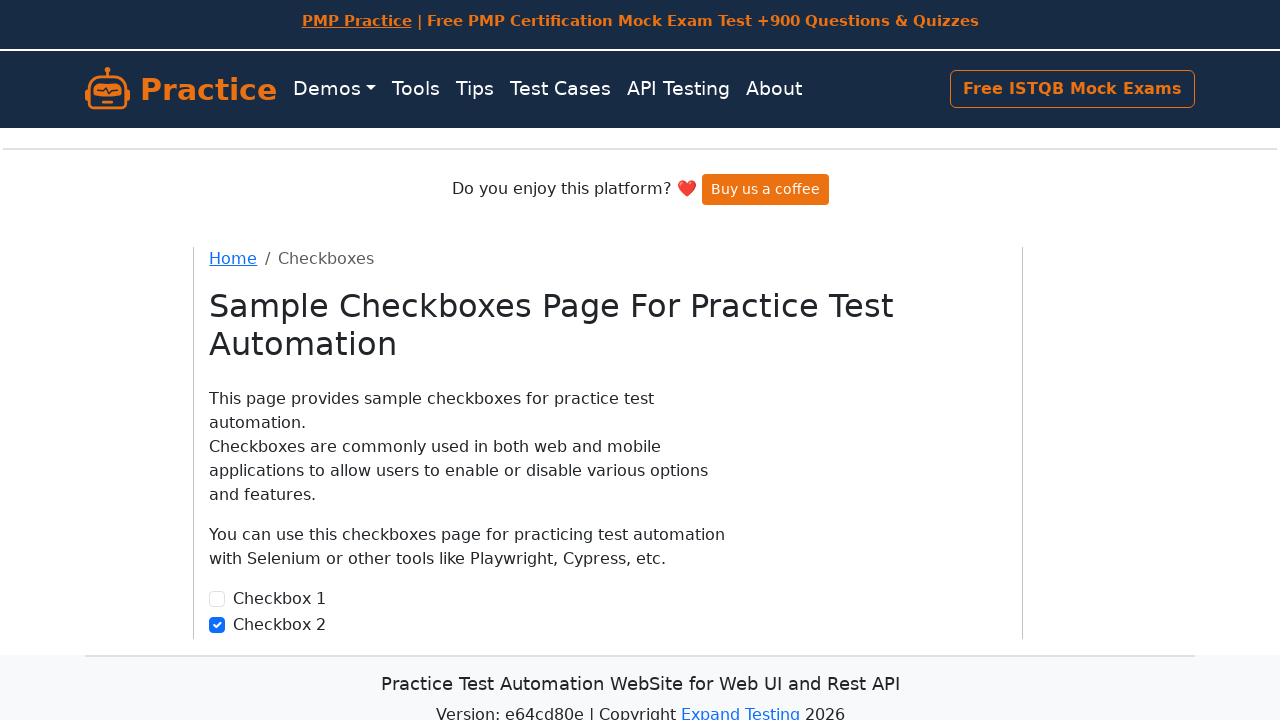

Navigated to checkboxes practice page
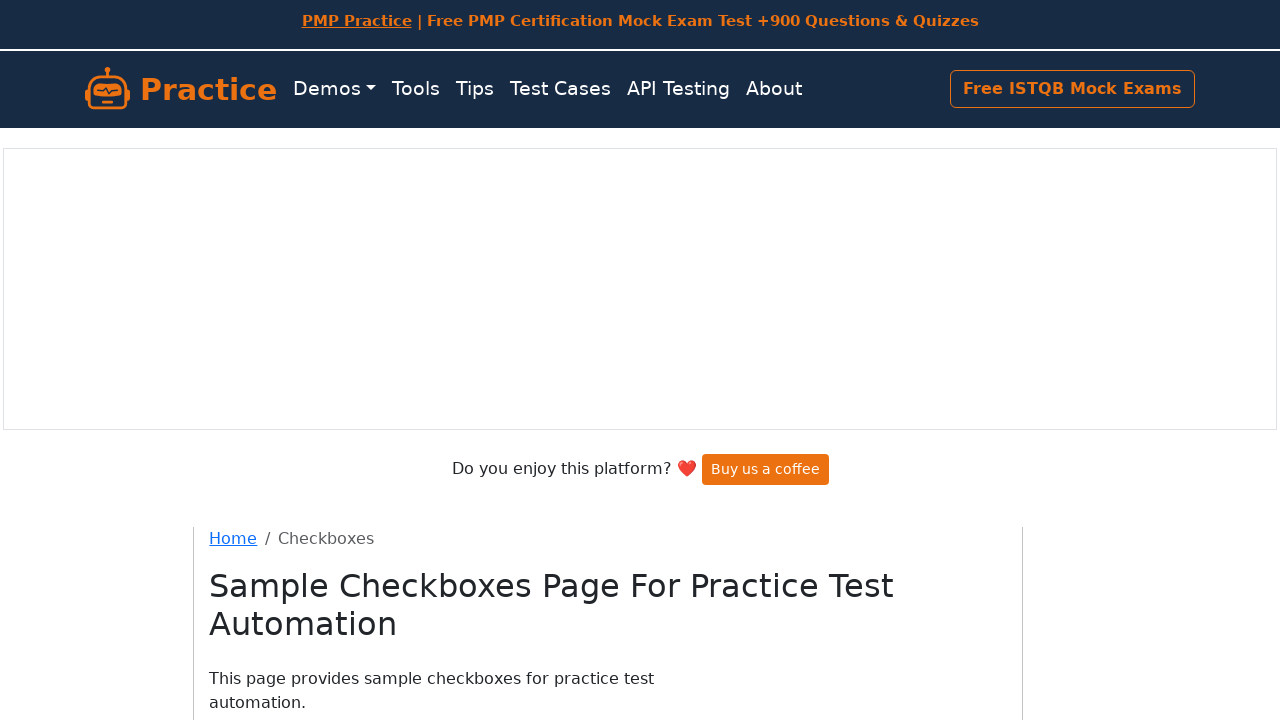

Located all checkboxes on the page
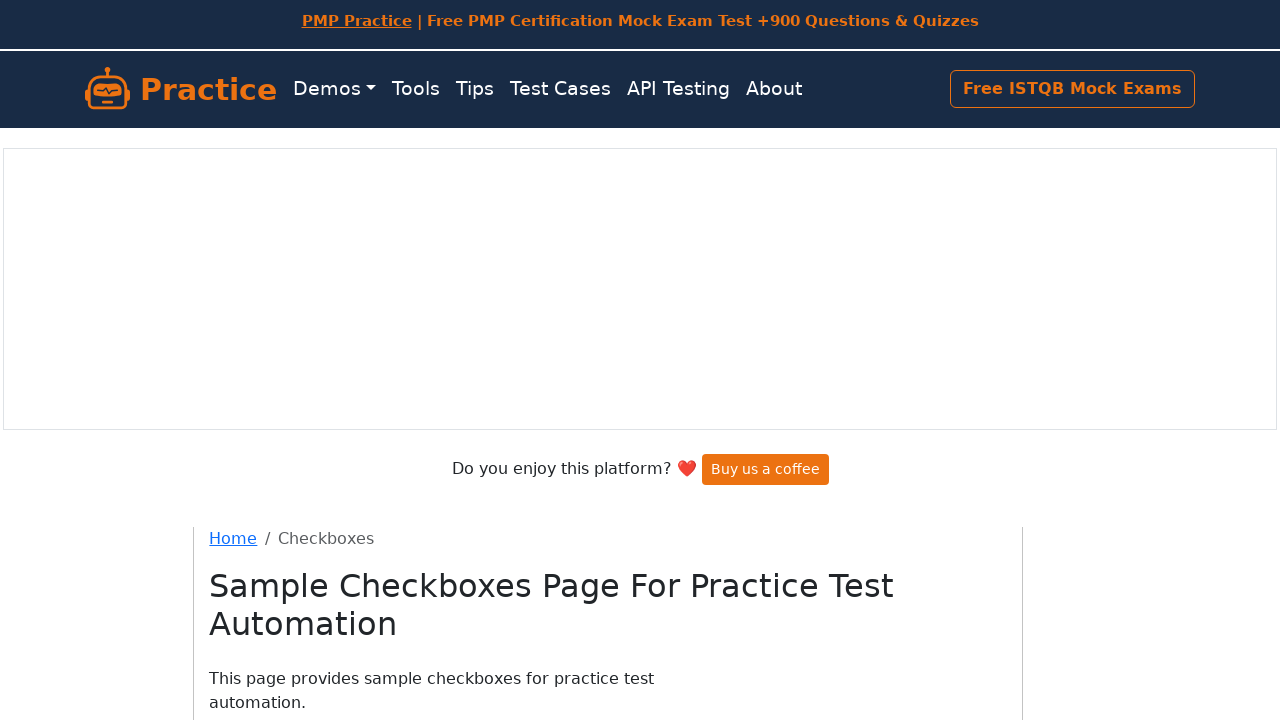

Checked a checkbox at (217, 400) on internal:role=checkbox >> nth=0
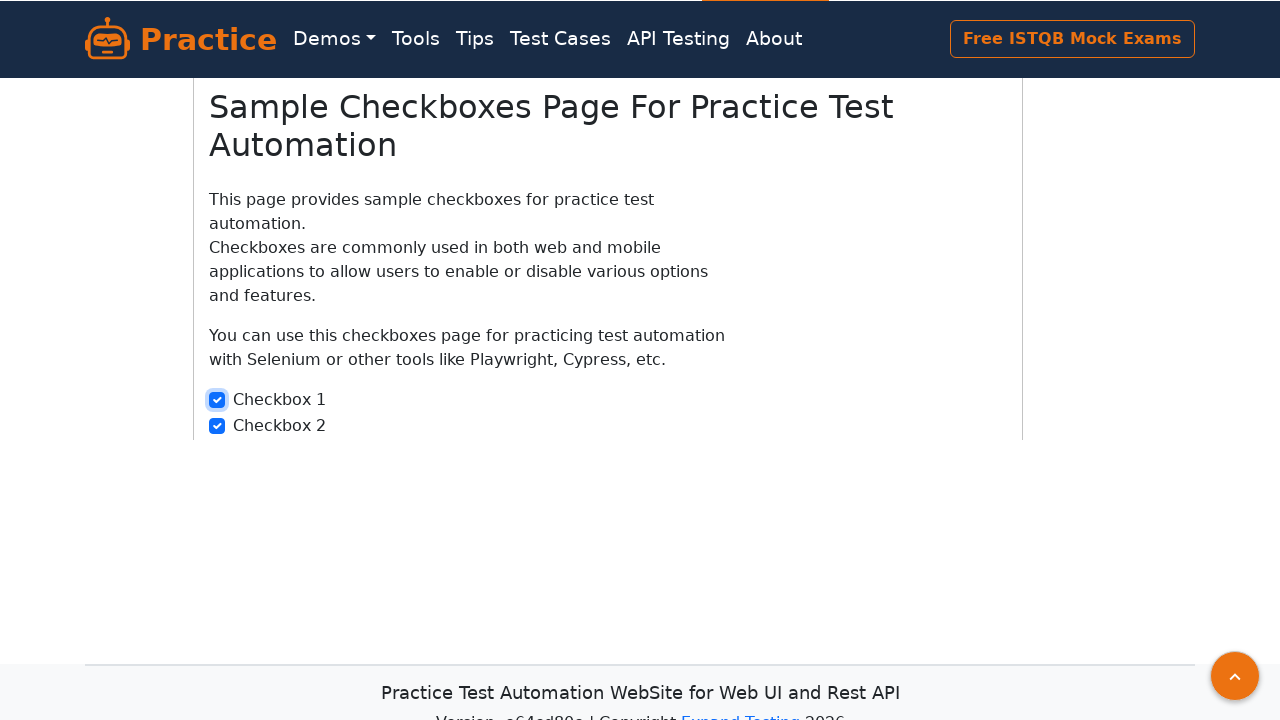

Verified checkbox is checked
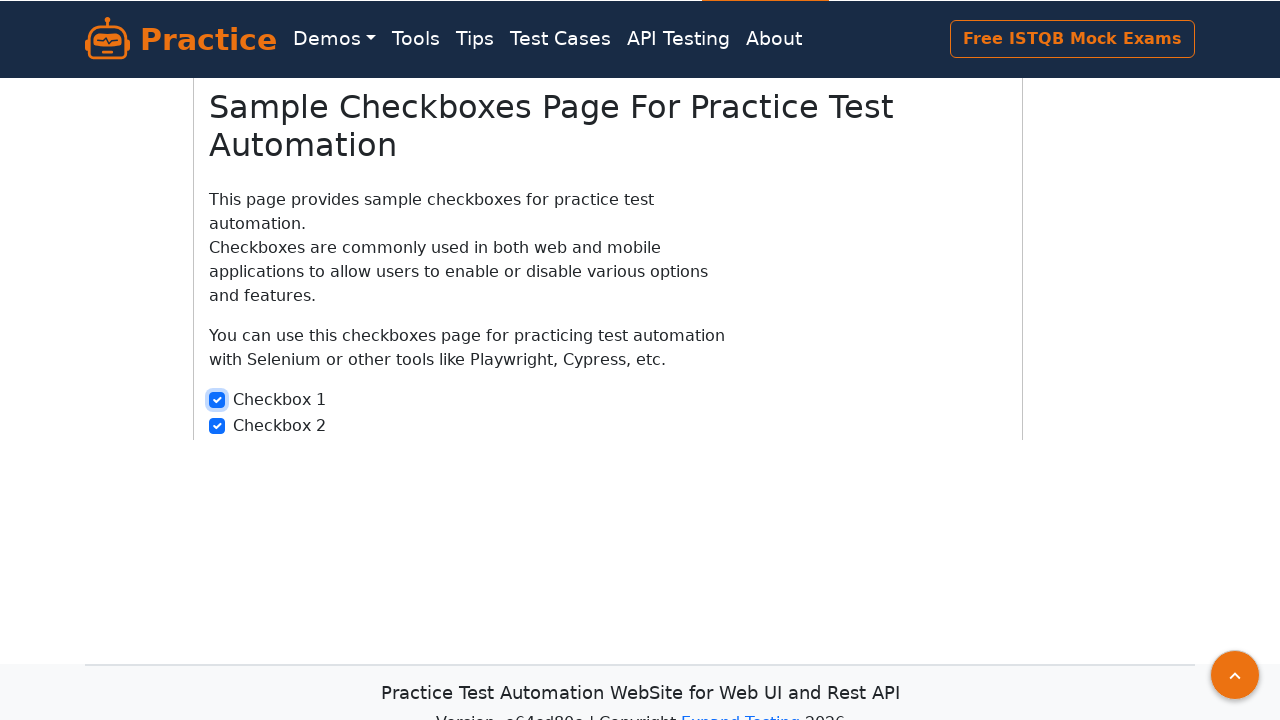

Checked a checkbox on internal:role=checkbox >> nth=1
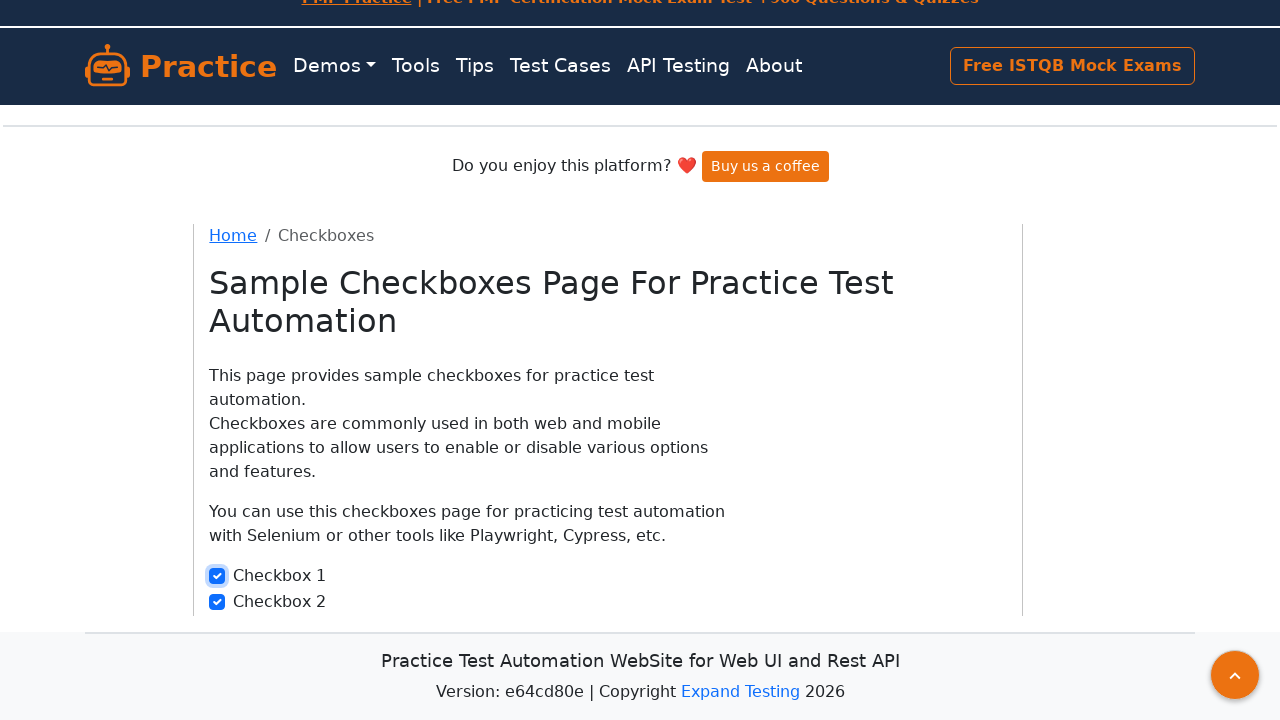

Verified checkbox is checked
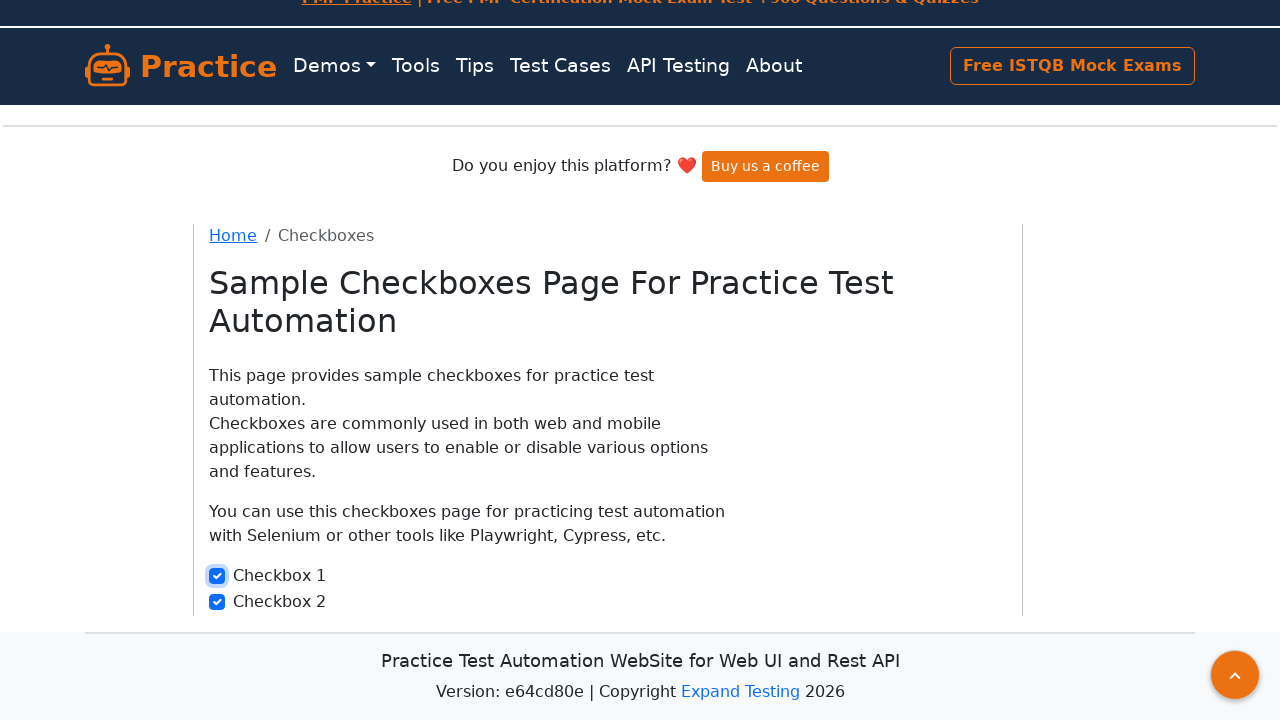

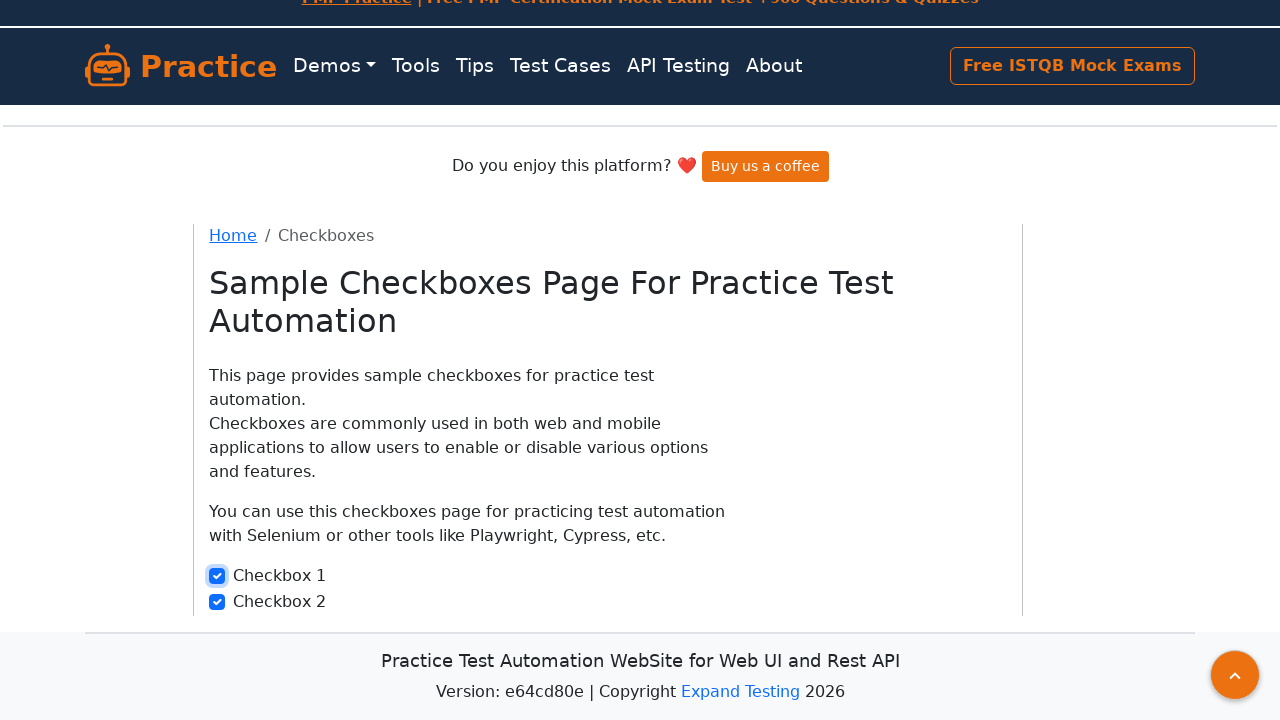